Verifies that tasks cannot be added with empty or whitespace-only names

Starting URL: https://zarress.github.io/Project-Manager-App/

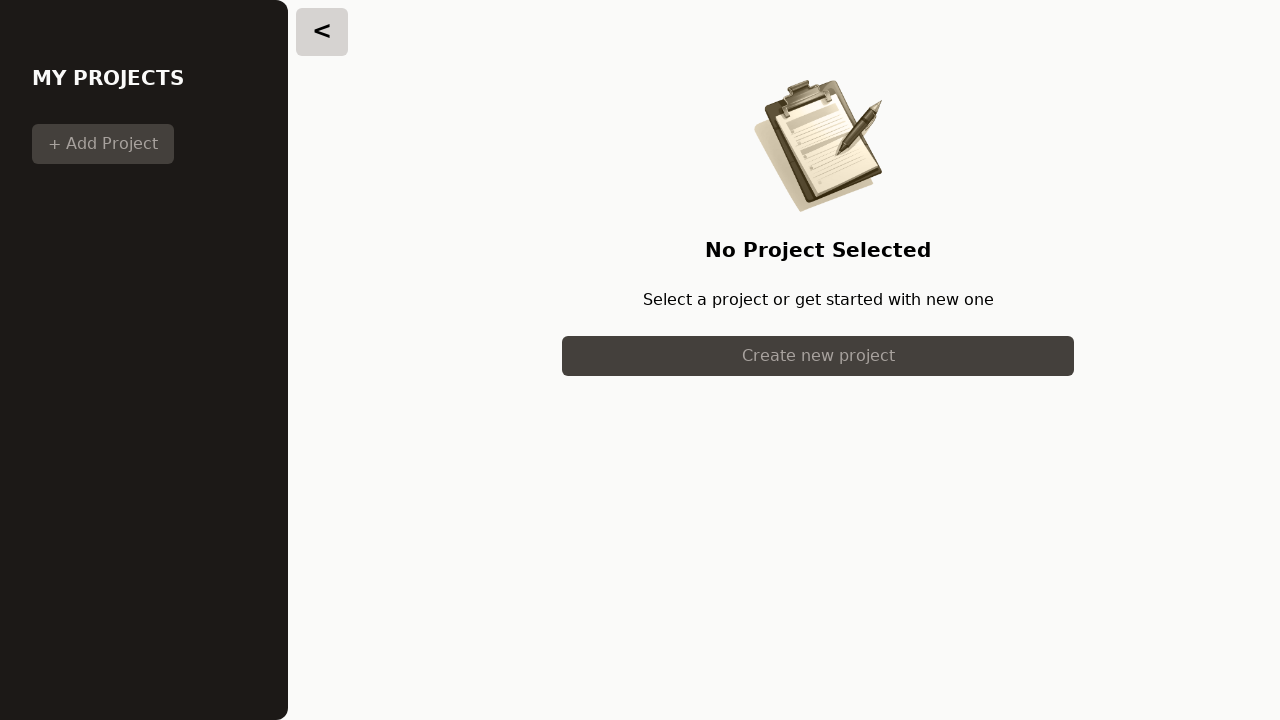

Clicked 'Create New Project' button at (103, 144) on button:has-text('Create New Project'), button:has-text('Add Project'), [data-tes
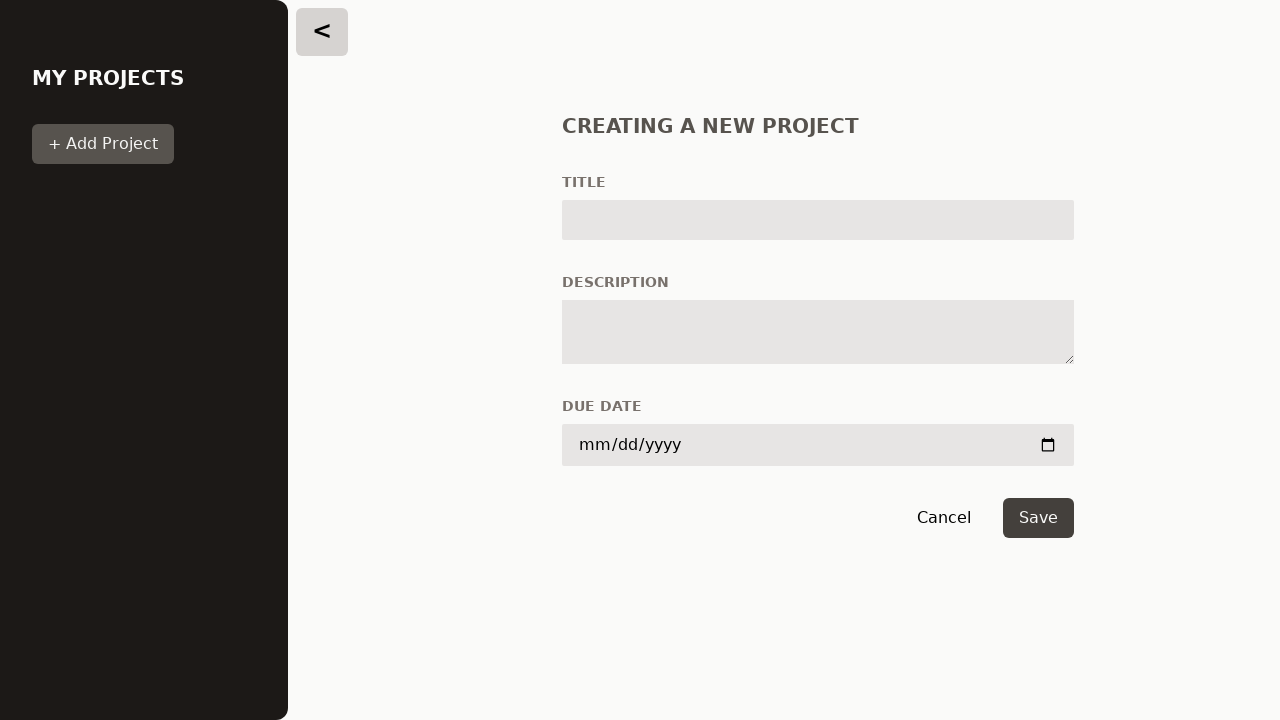

Filled project title with 'title test' on input[id='title'], input[name='title'], input[placeholder*='title' i]
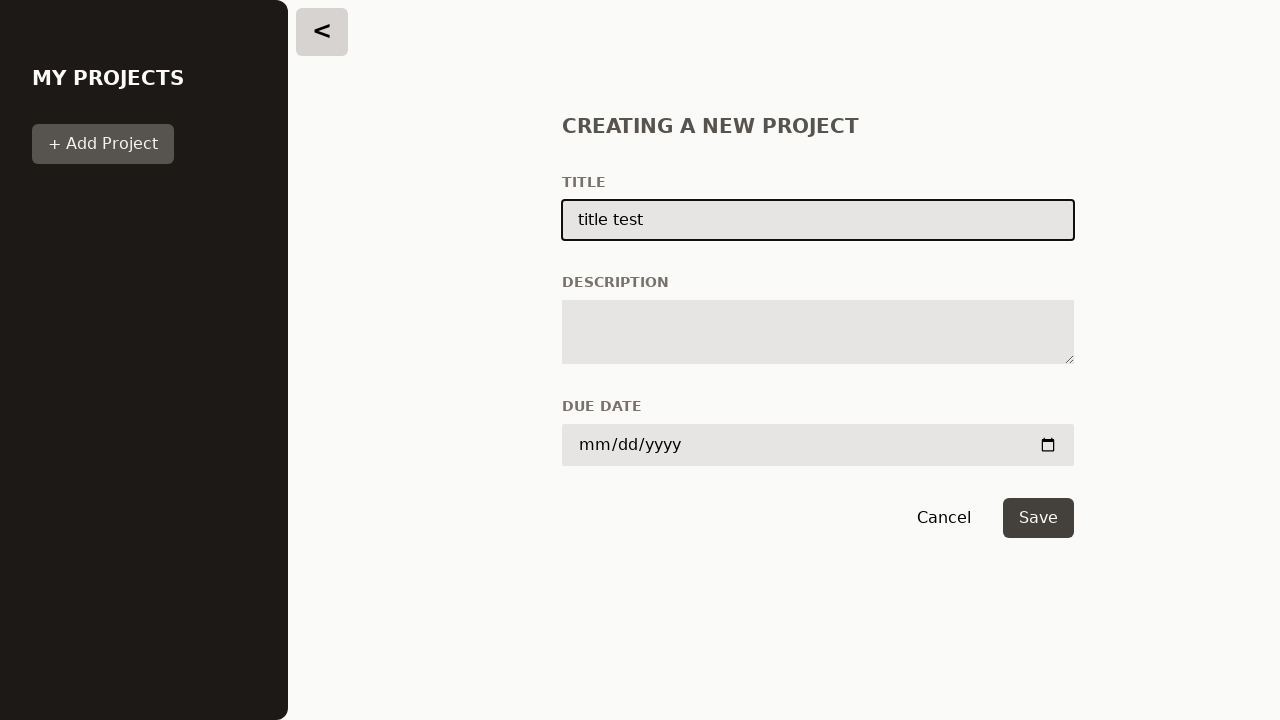

Filled project description with 'description test' on textarea[id='description'], textarea[name='description'], textarea[placeholder*=
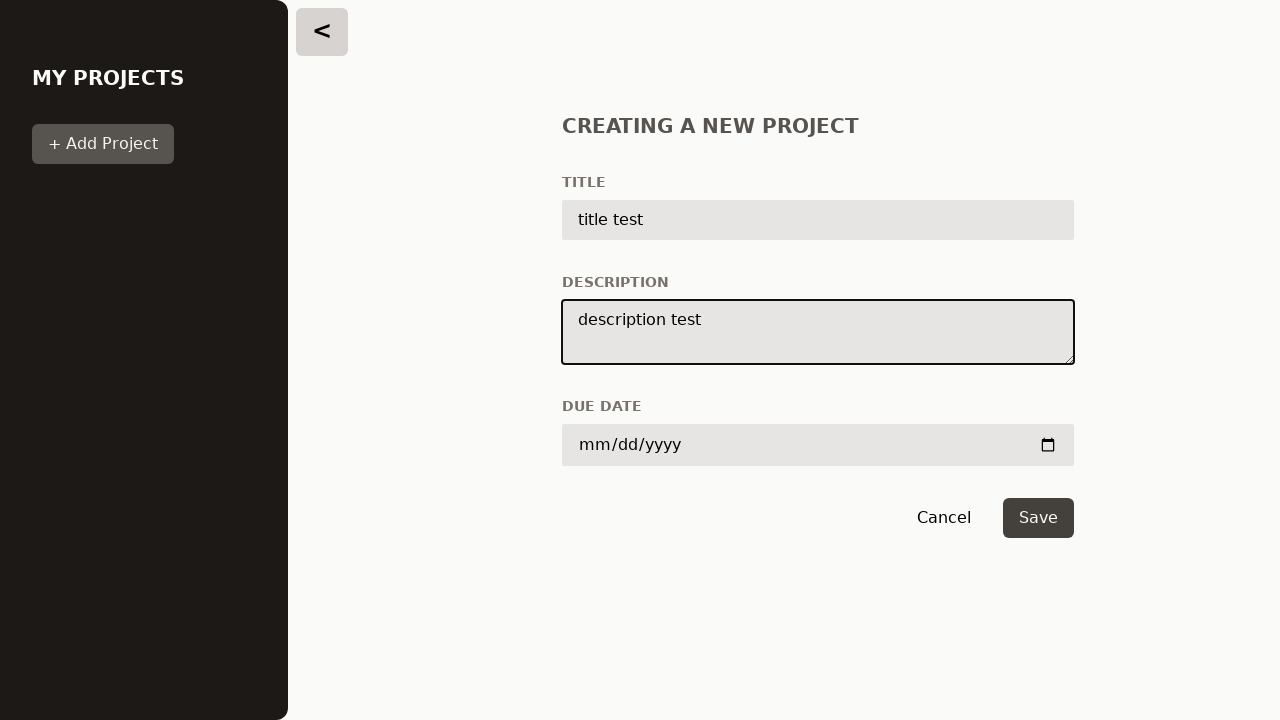

Filled project due date with '2024-10-01' on input[type='date'], input[id='dueDate'], input[name='dueDate']
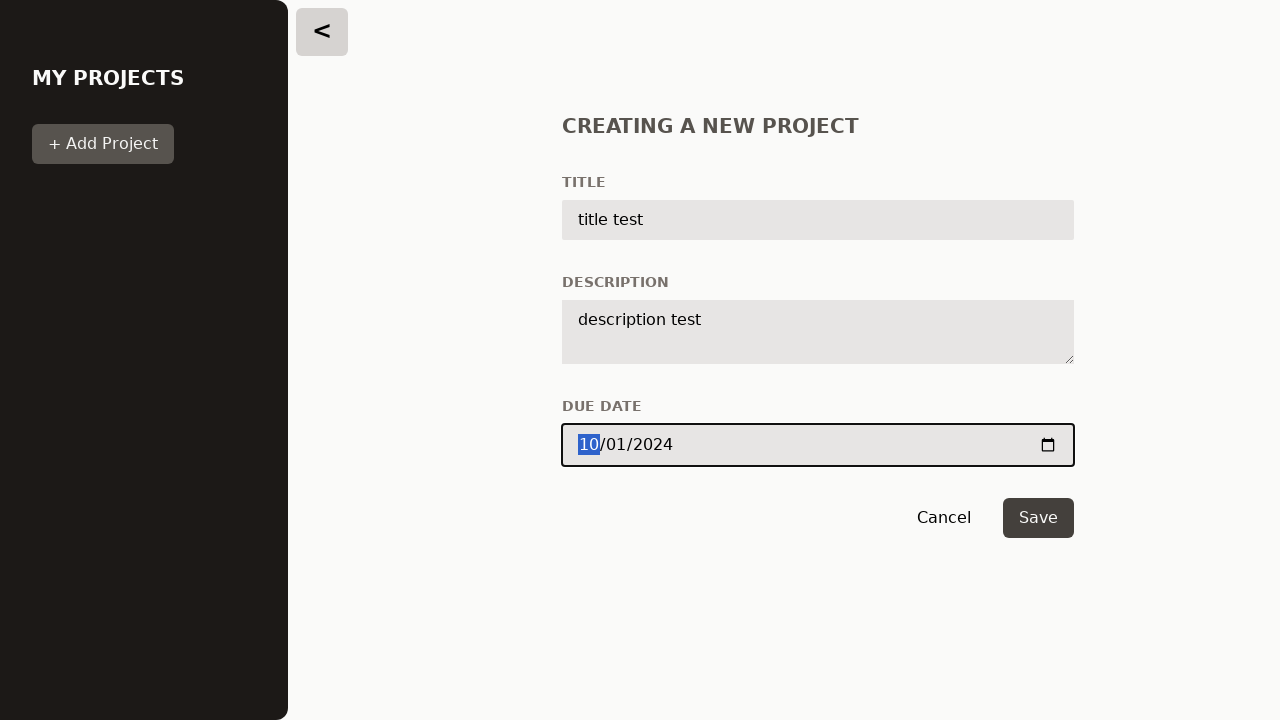

Clicked Save button to create project at (1038, 518) on button:has-text('Save'), button[type='submit']
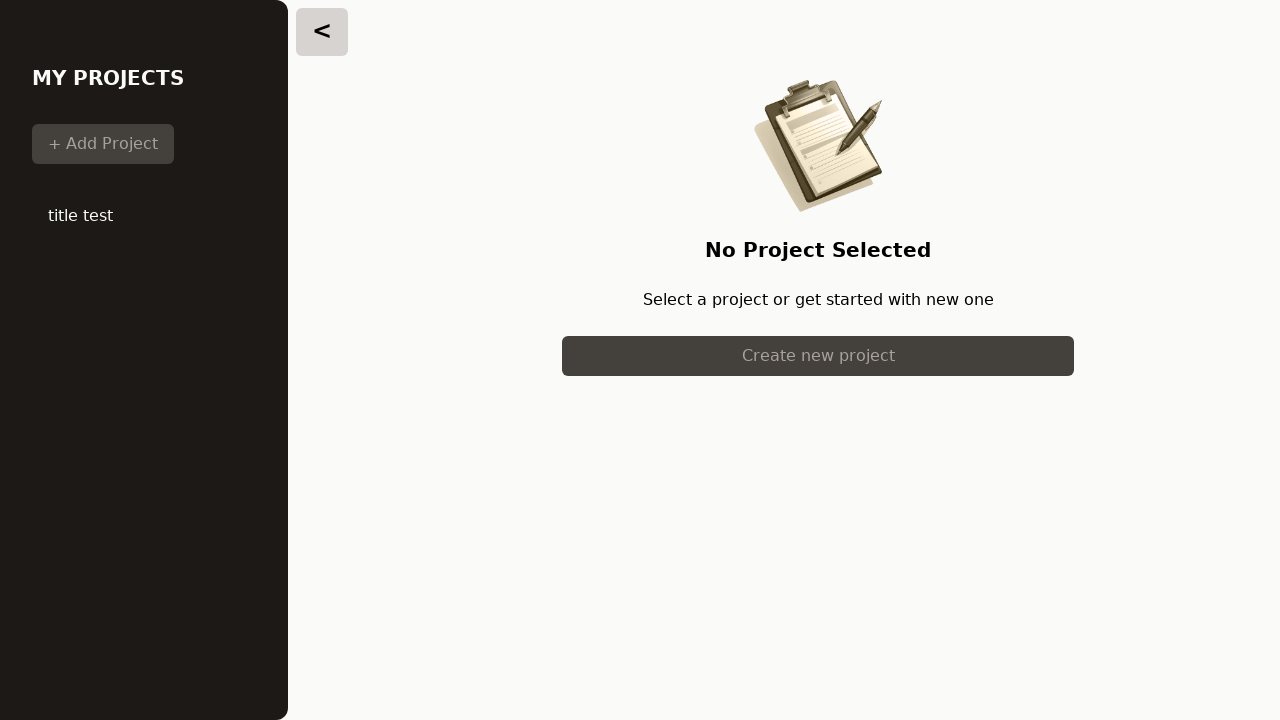

Clicked on project 'title test' to navigate to project details at (144, 216) on text='title test'
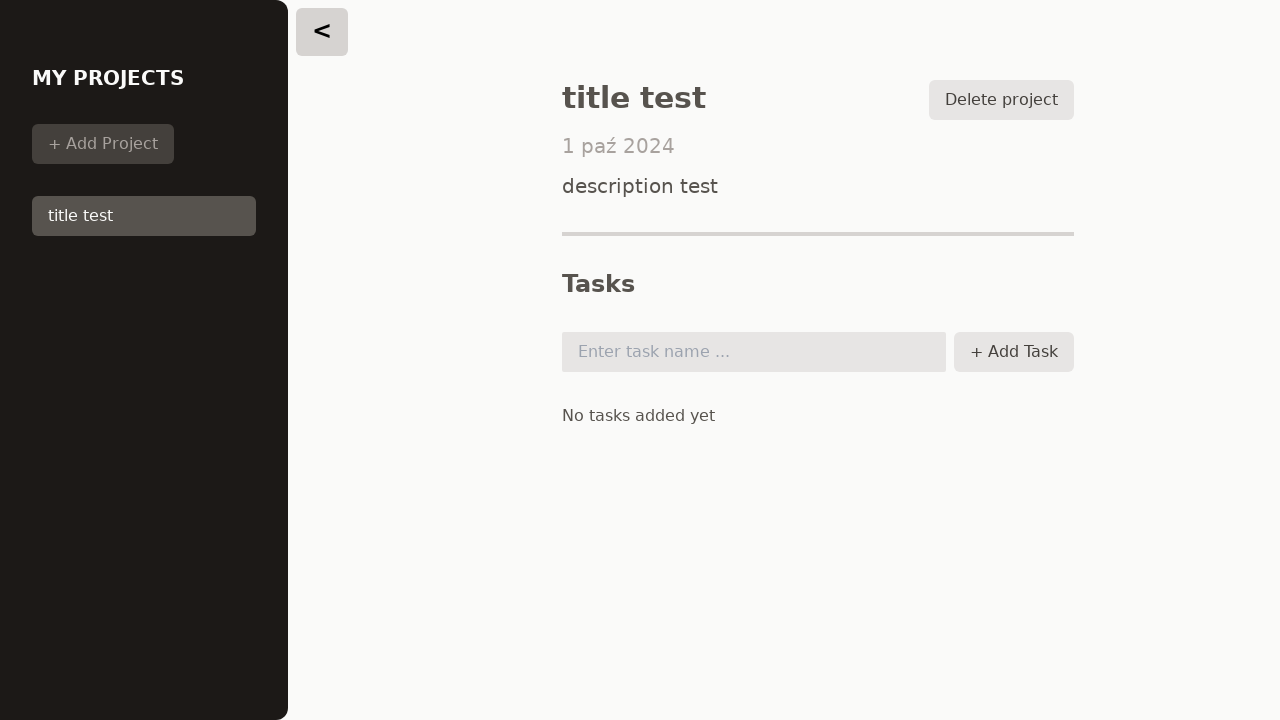

Clicked 'Add Task' button with empty task name field at (1014, 352) on button:has-text('Add Task')
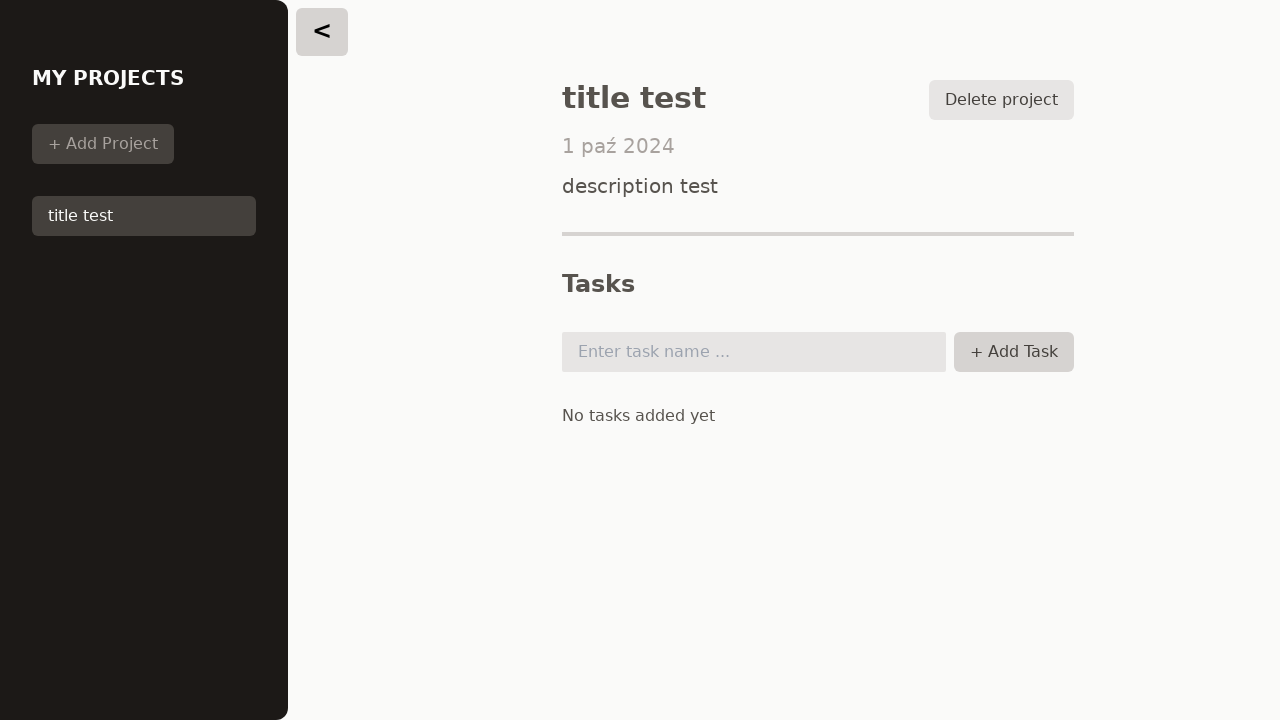

Waited 500ms to verify no task was added with empty name
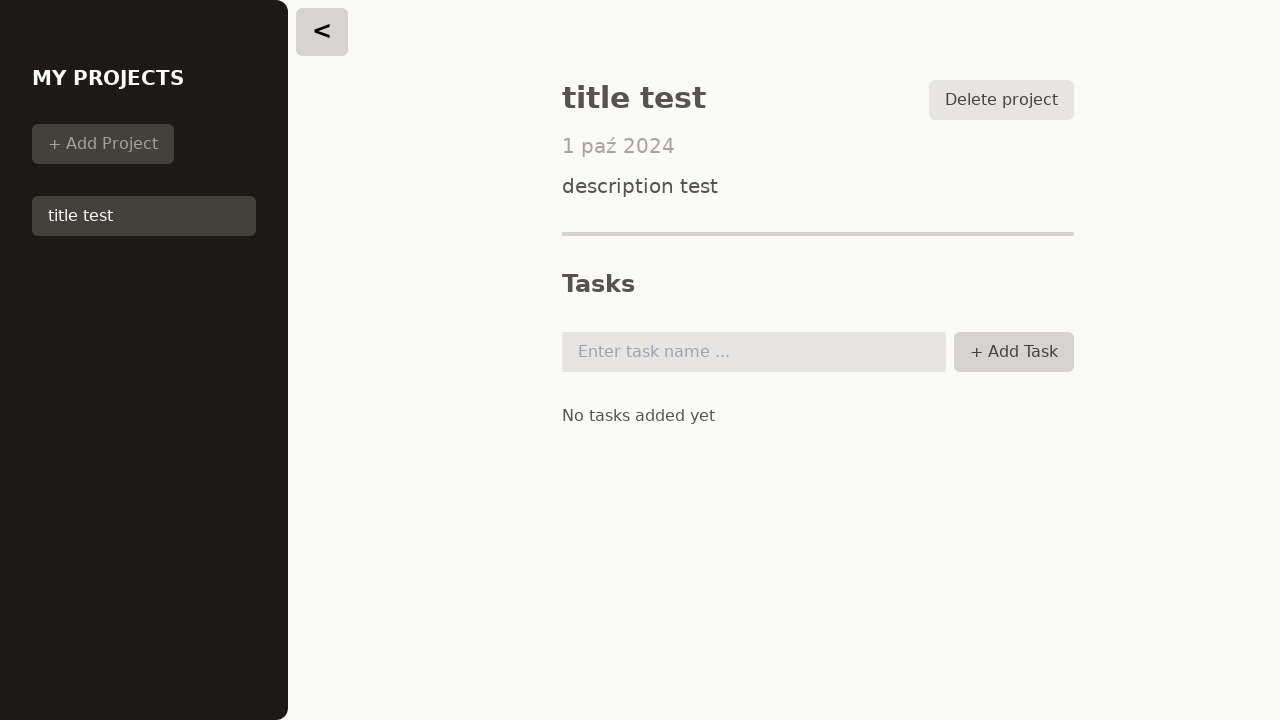

Filled task name field with whitespace only on input[placeholder*='task' i], input[name='task'], input[id='task']
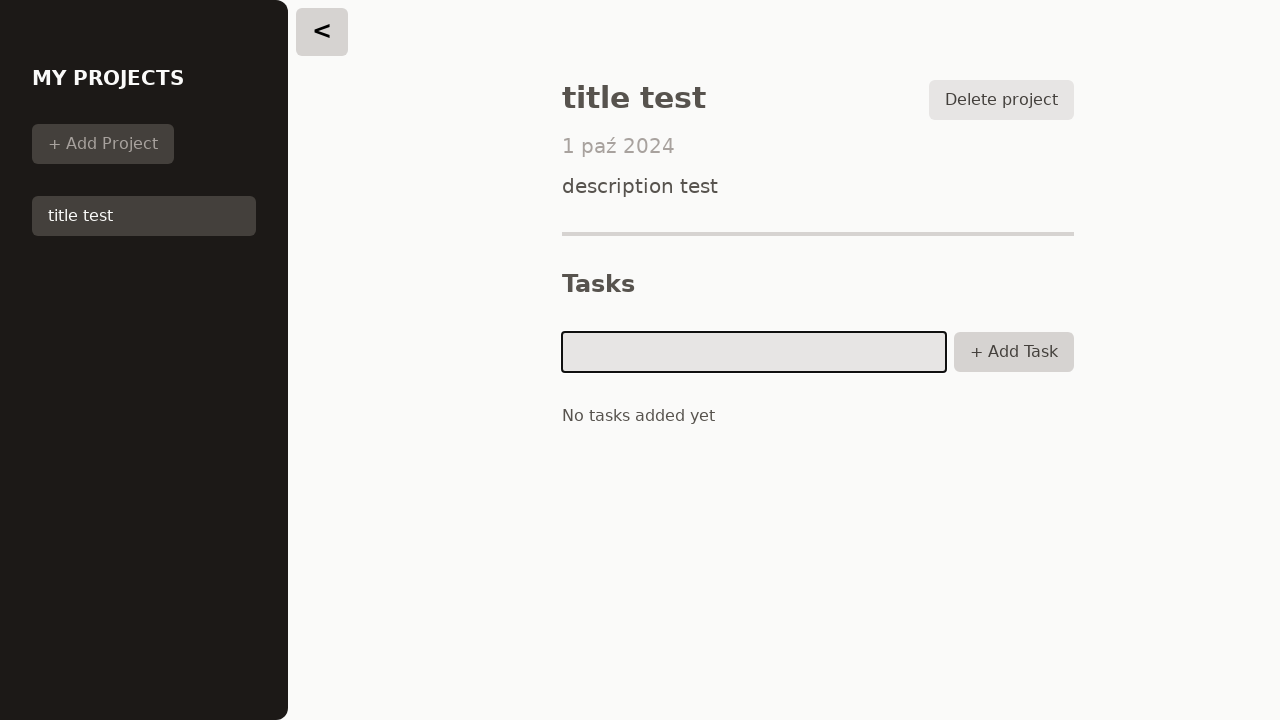

Clicked 'Add Task' button with whitespace-only task name at (1014, 352) on button:has-text('Add Task')
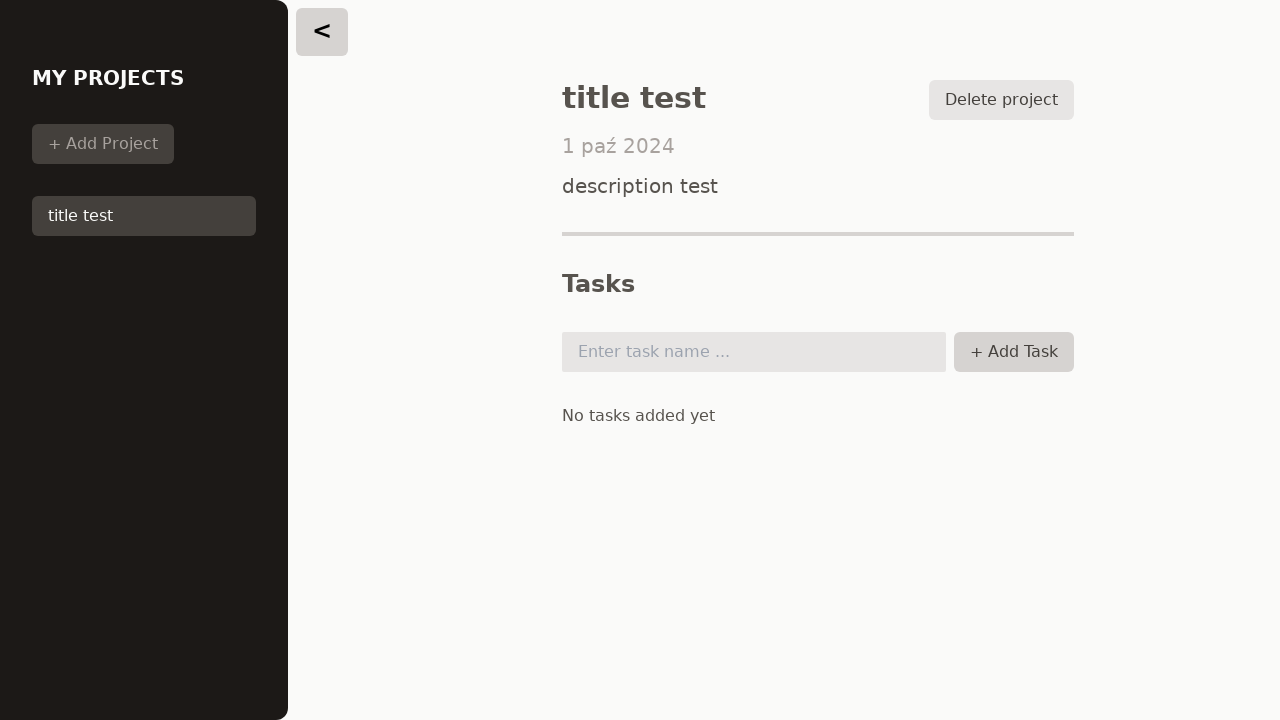

Waited 500ms to verify no task was added with whitespace-only name
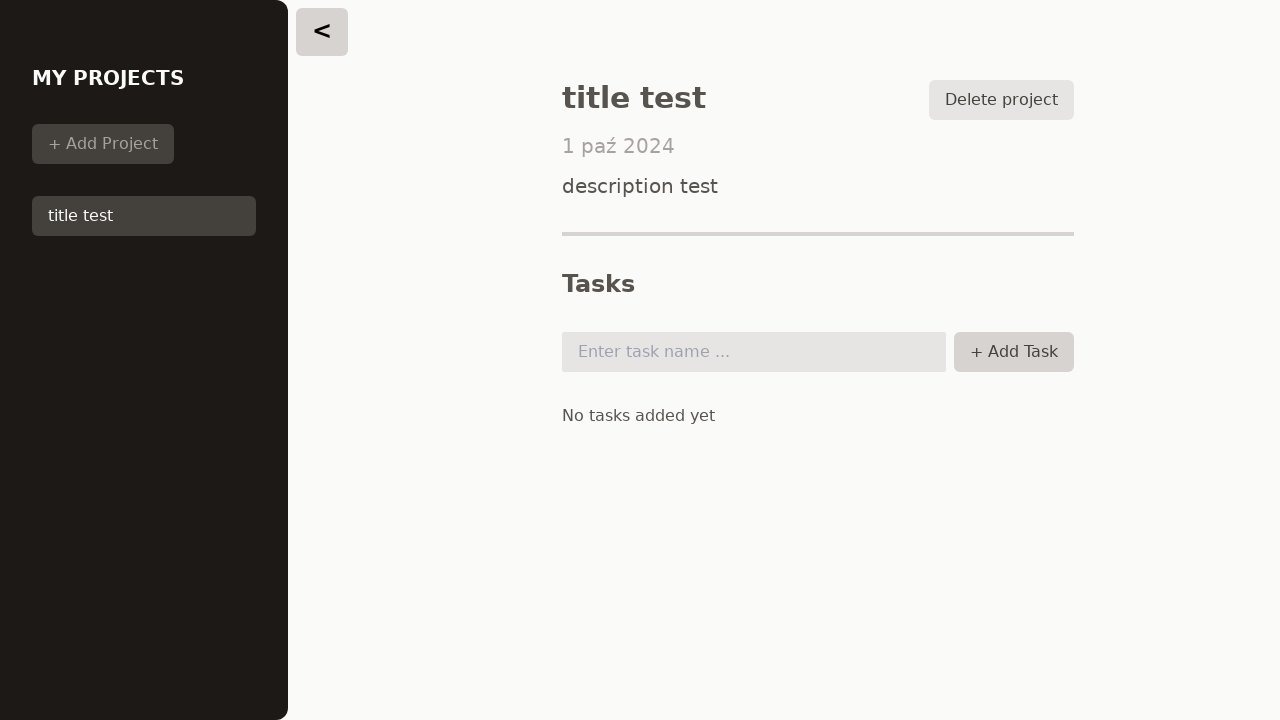

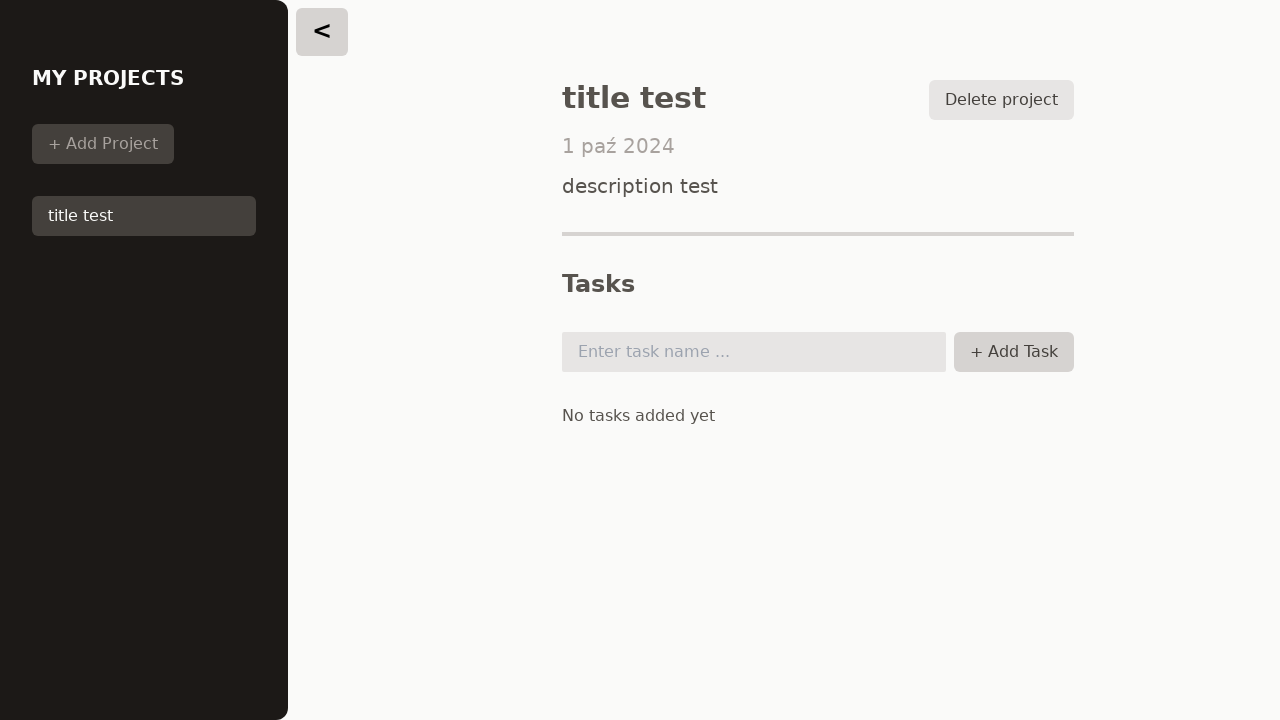